Tests drag and drop functionality within an iframe by dragging an element from source to target position

Starting URL: https://jqueryui.com/droppable/

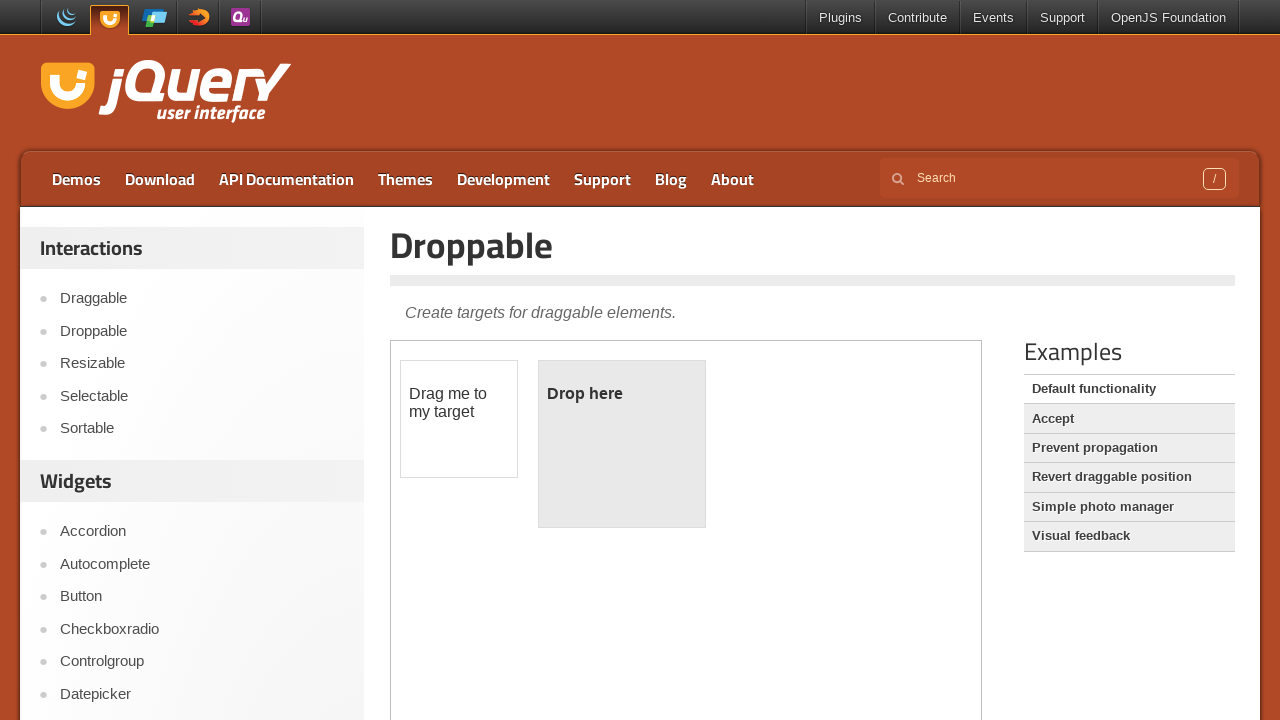

Located iframe containing drag and drop demo
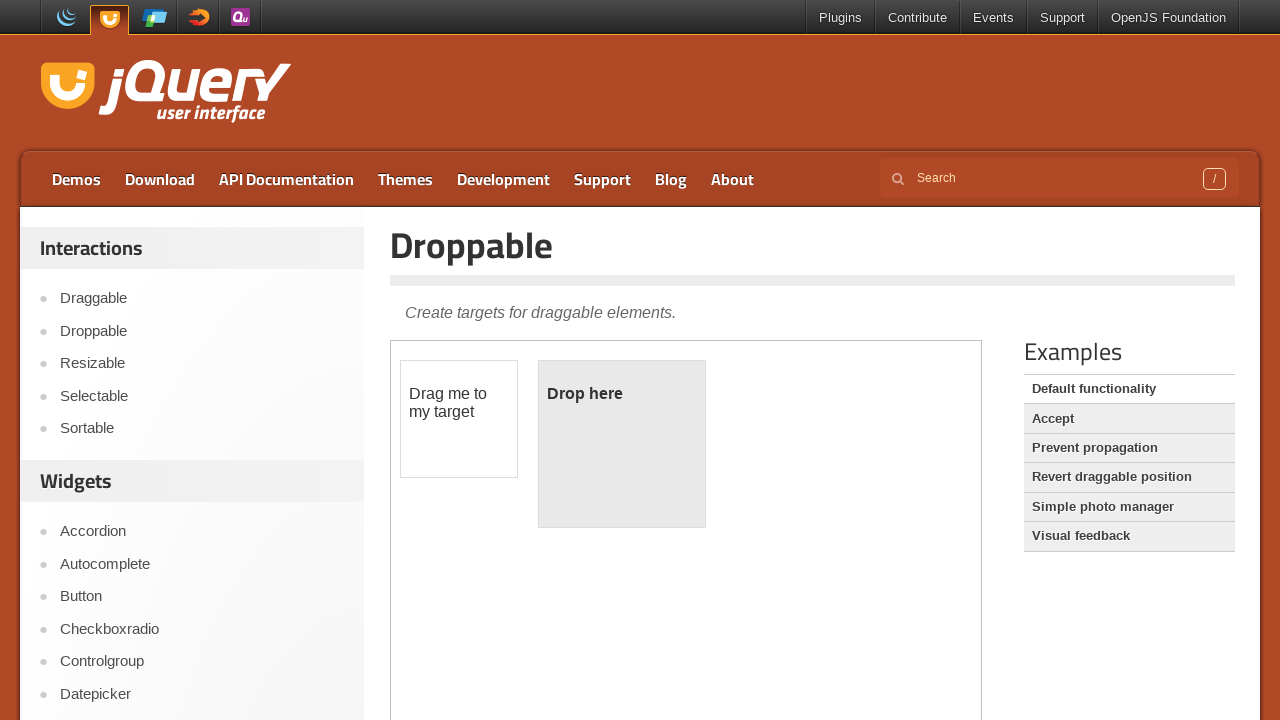

Located draggable element within iframe
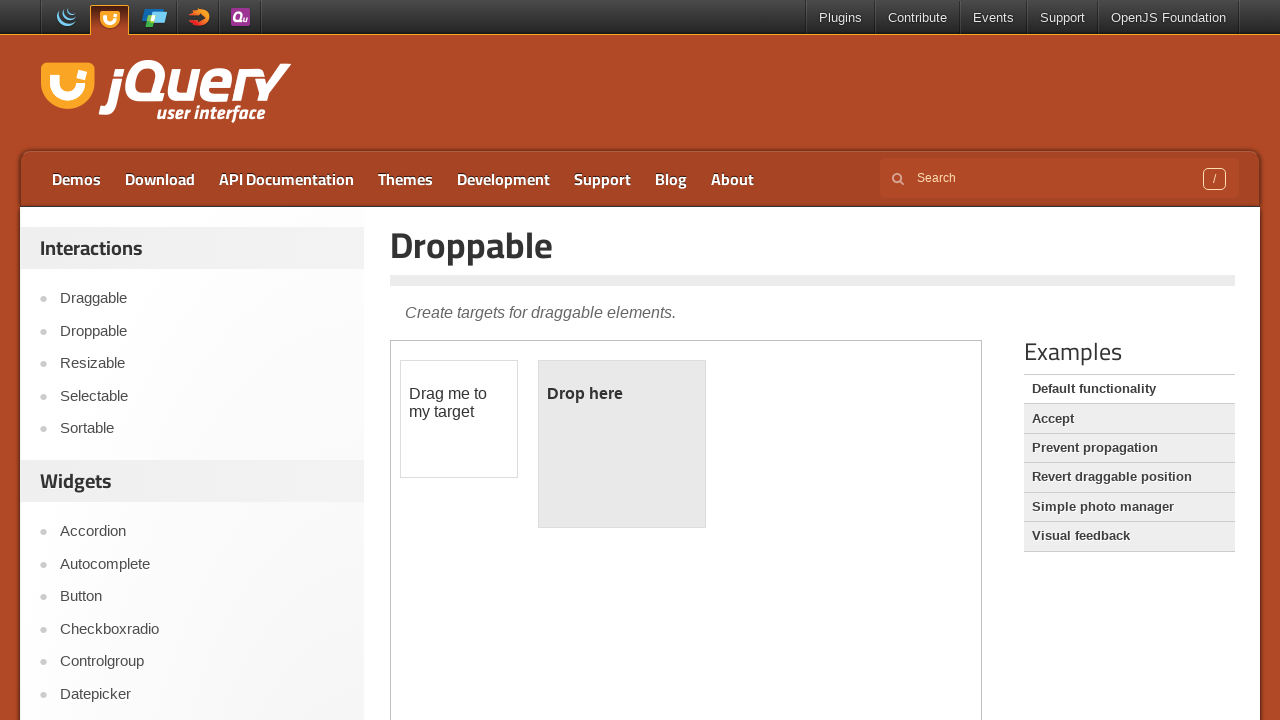

Located droppable target element within iframe
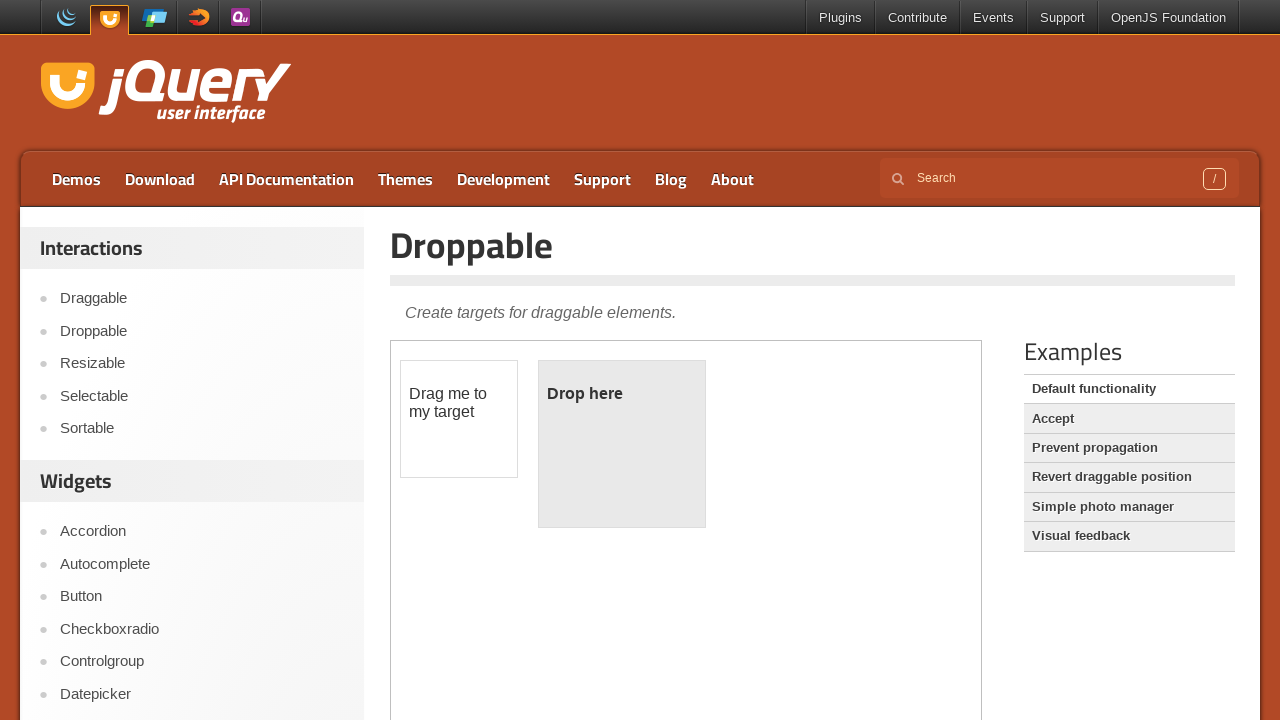

Dragged element from source to target position within iframe at (622, 444)
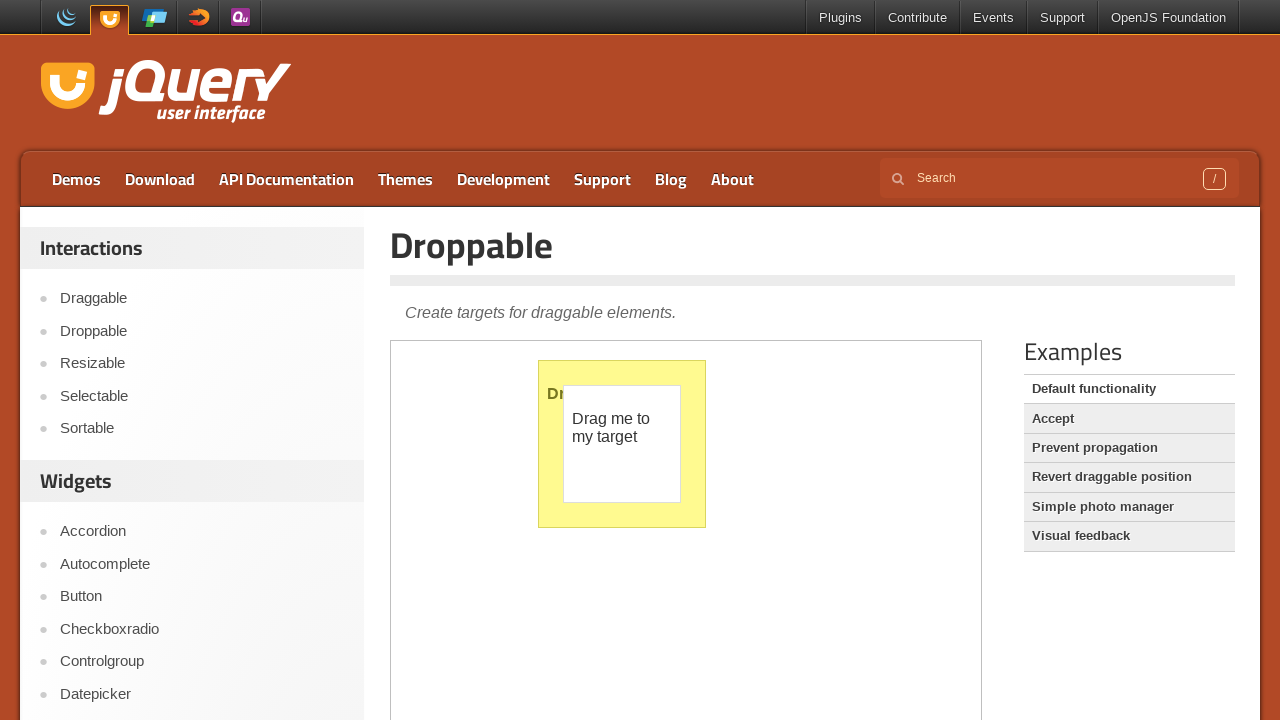

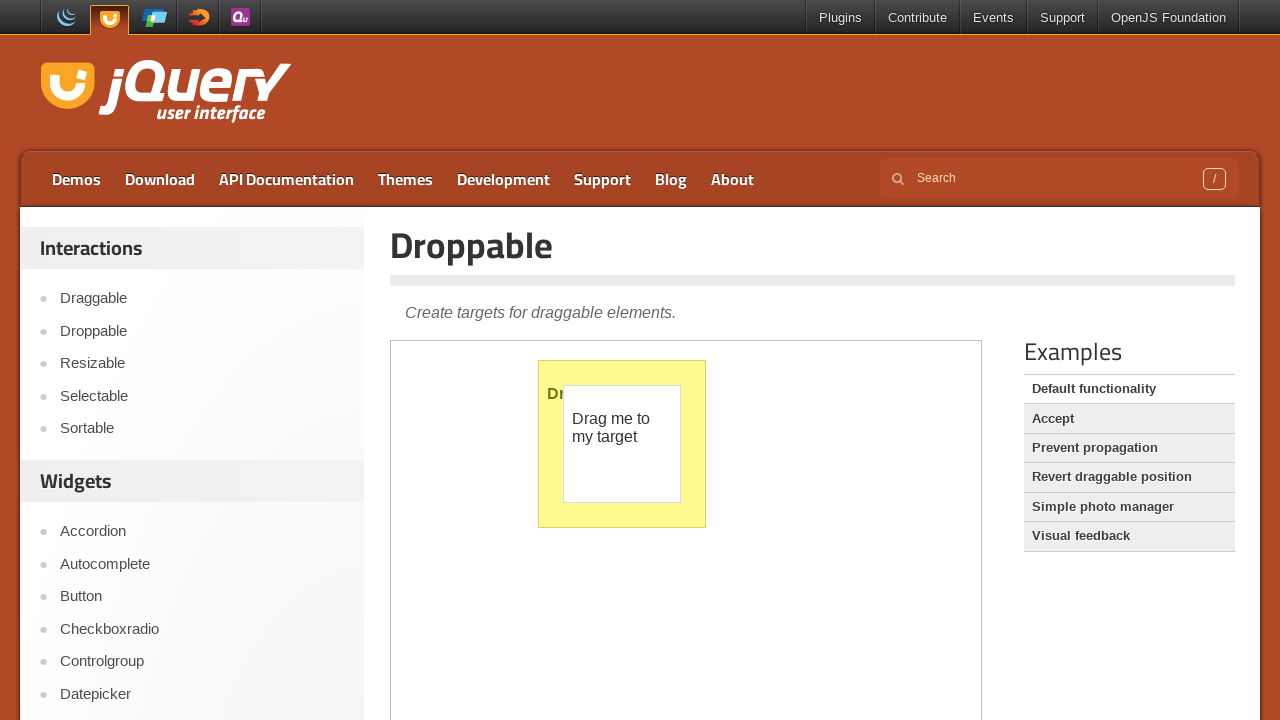